Tests registration form filling by entering personal details, selecting radio buttons, checkboxes, and dropdown values for date of birth

Starting URL: http://demo.automationtesting.in/Register.html

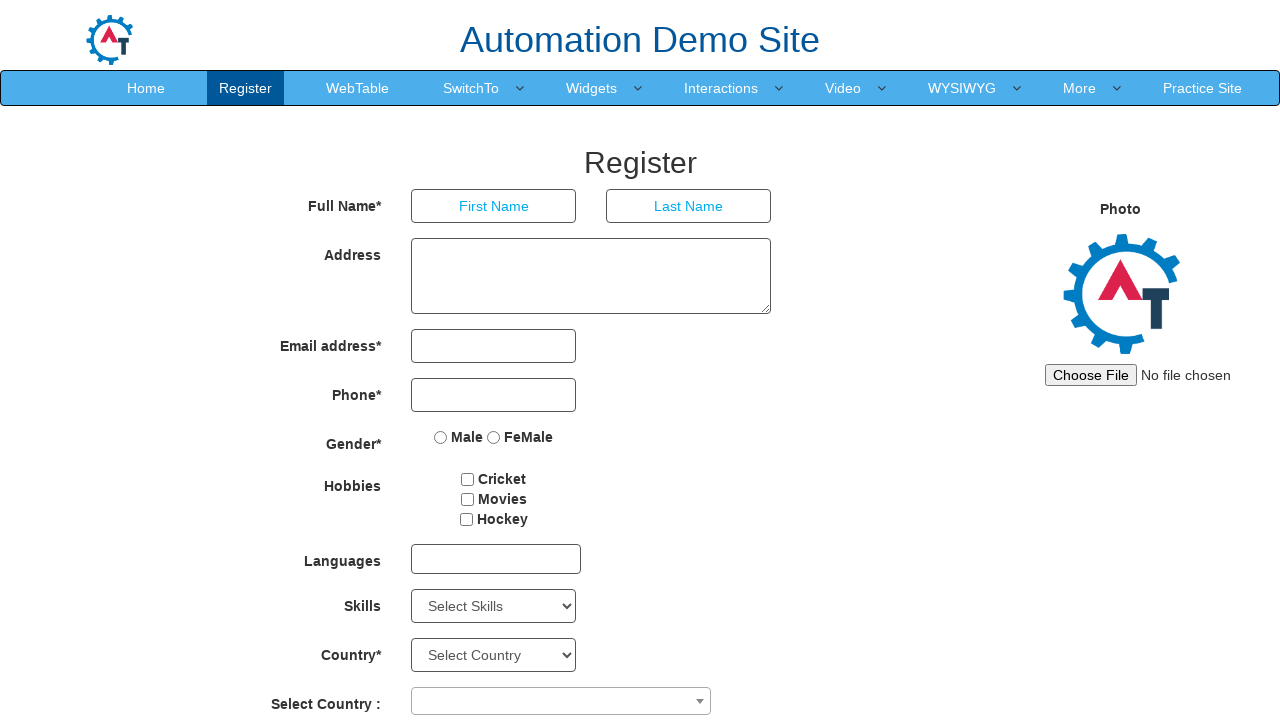

Filled first name field with 'Rekha' on input[placeholder='First Name']
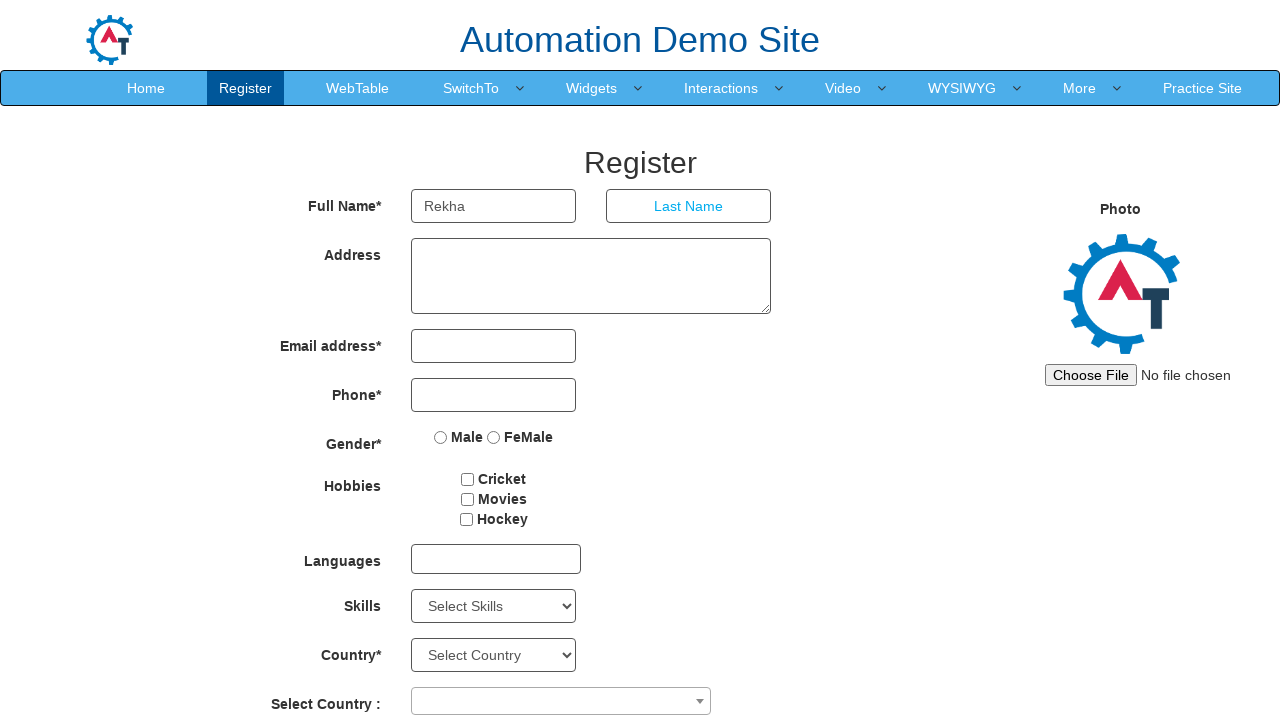

Filled last name field with 'BR' on input[placeholder='Last Name']
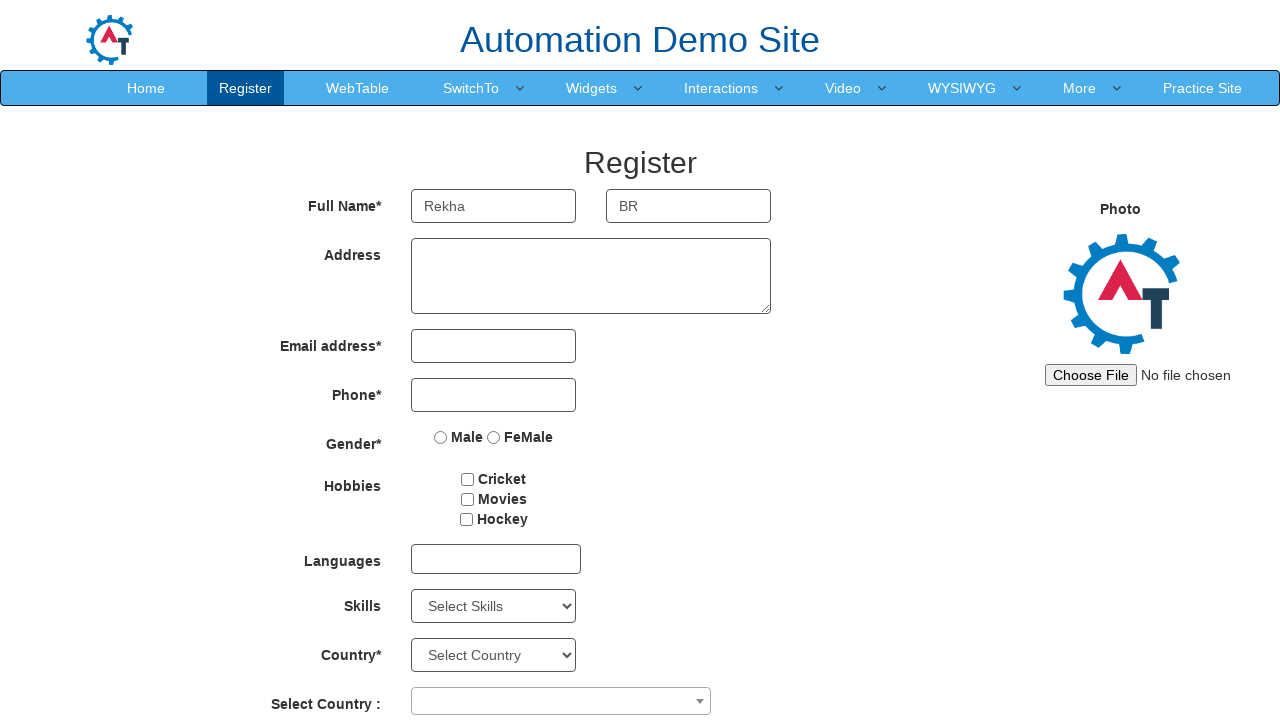

Scrolled to password field to ensure address field visibility
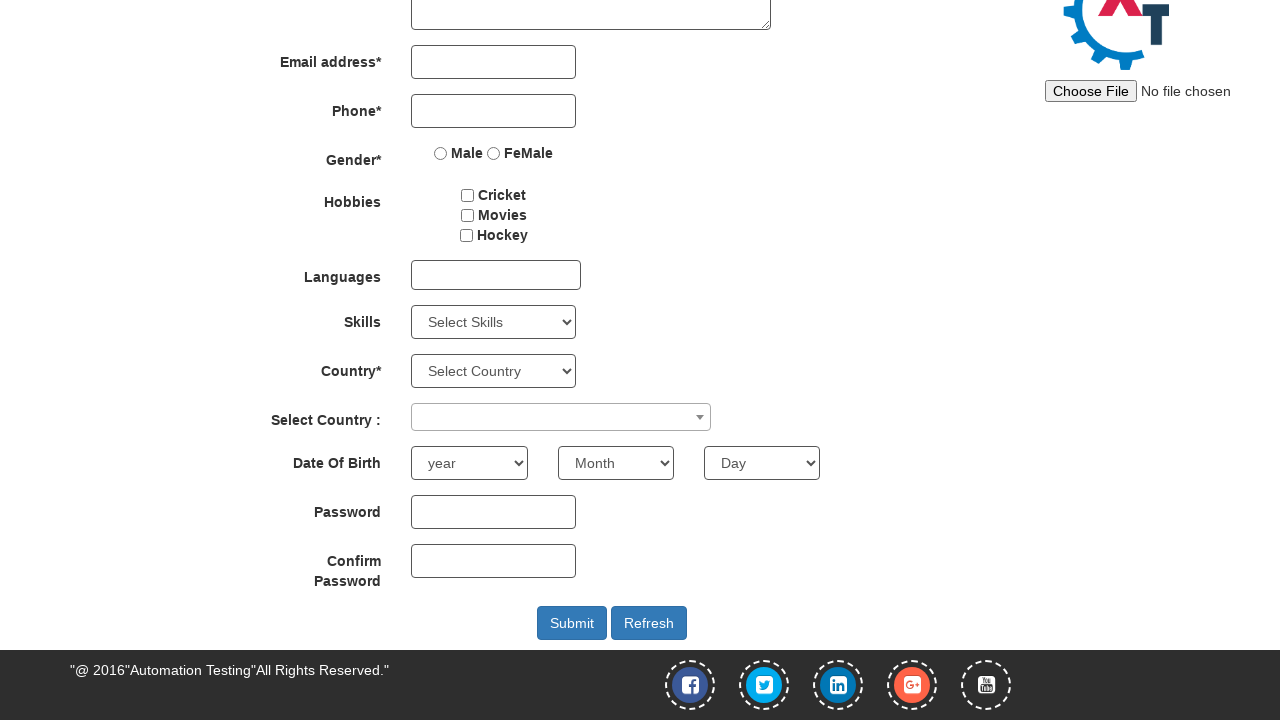

Filled address field with 'Indiranagar' on textarea.form-control.ng-pristine.ng-untouched.ng-valid
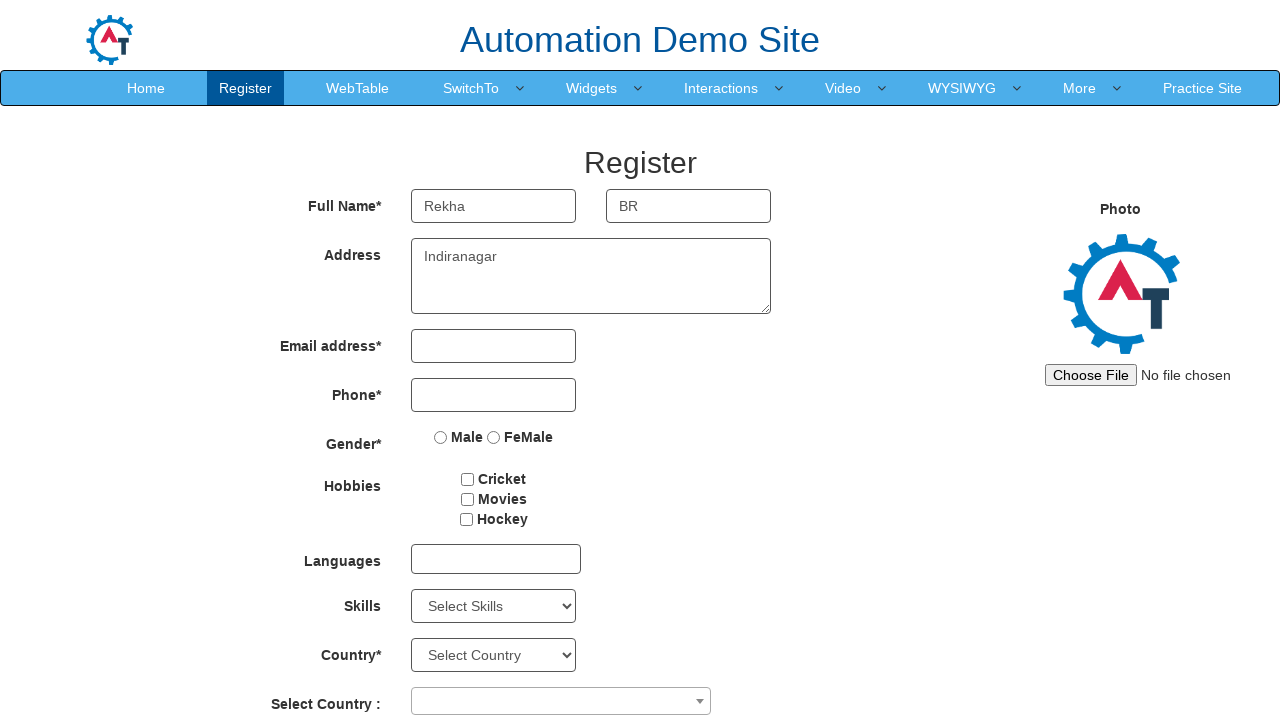

Selected 'Female' gender radio button at (494, 437) on input[name='radiooptions'][value='FeMale']
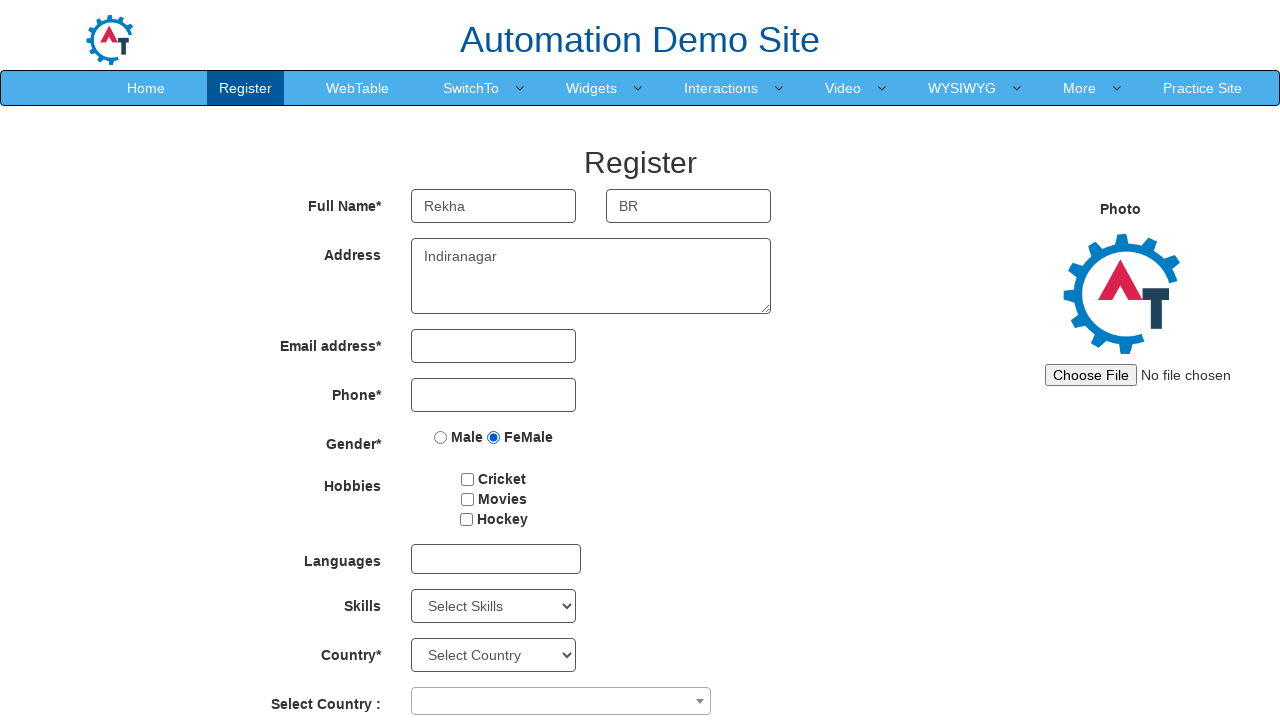

Selected 'Movies' checkbox at (467, 499) on input#checkbox2[value='Movies']
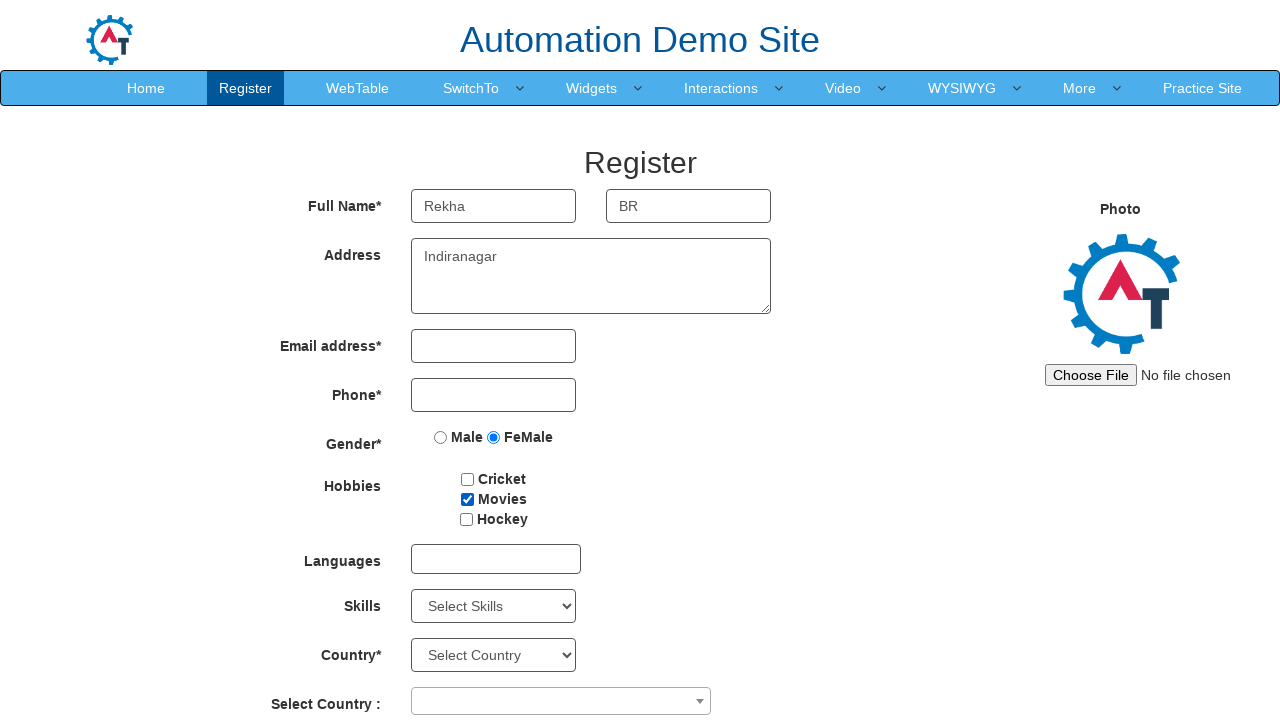

Selected year '1918' from year dropdown on select#yearbox
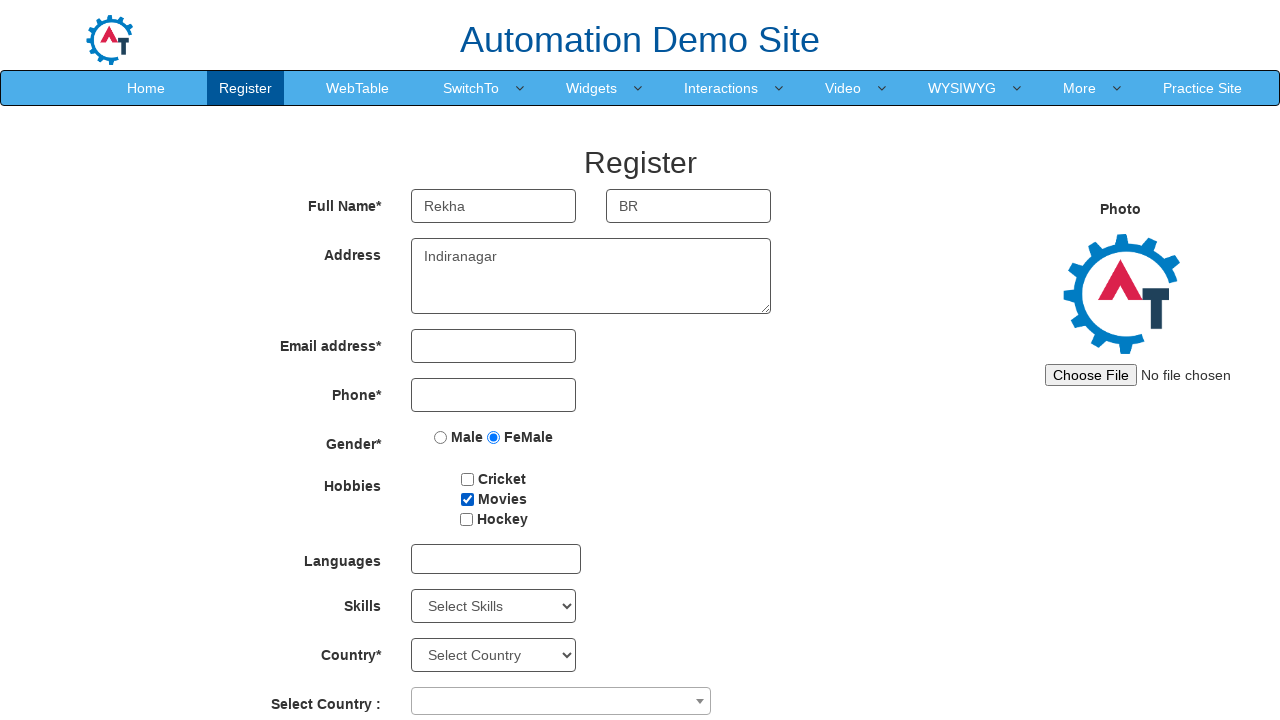

Selected month 'July' (index 6) from month dropdown on select[placeholder='Month']
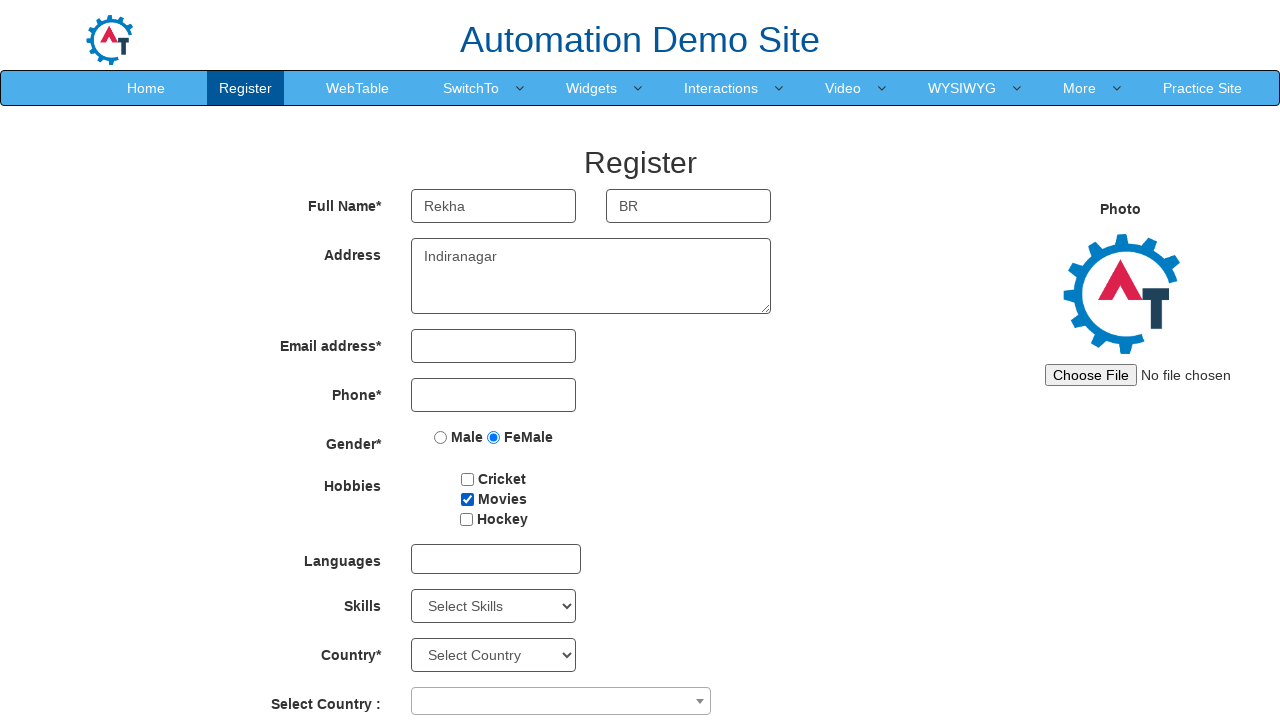

Selected day '5' from day dropdown on select#daybox
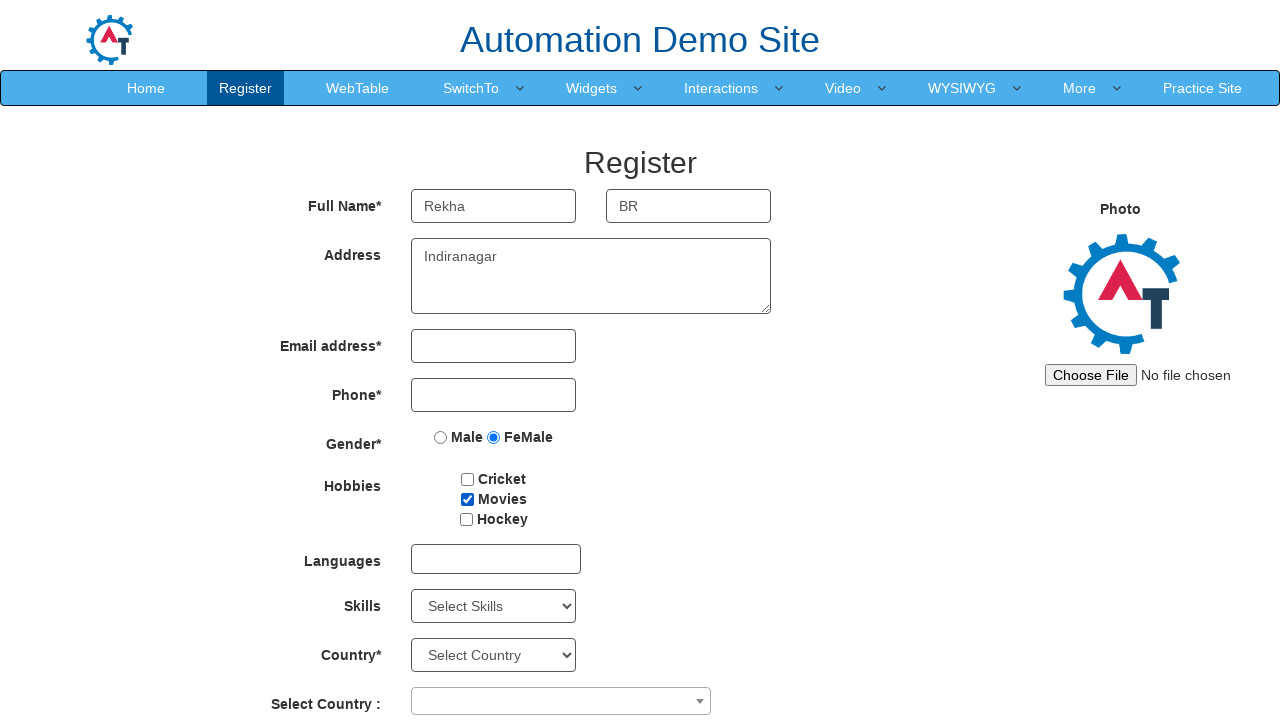

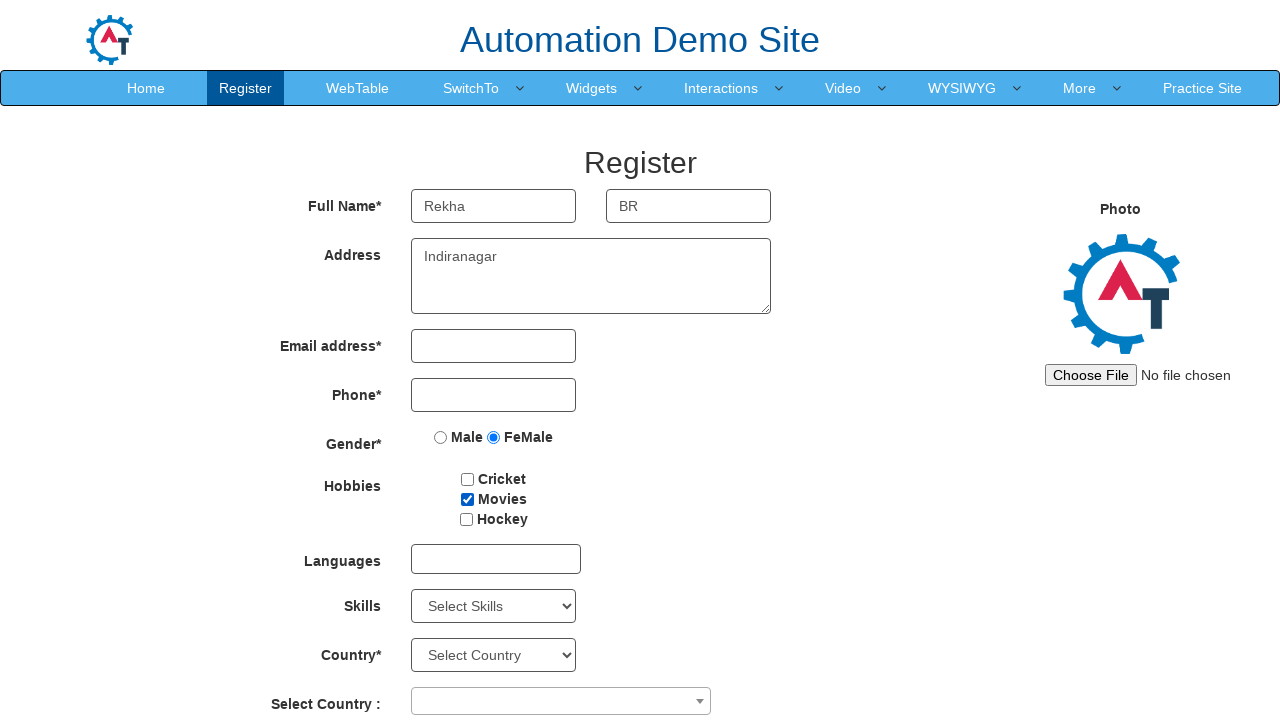